Tests resizing a restricted resizable box by dragging the resize handle within allowed limits and verifies the final dimensions are 350px width and 300px height.

Starting URL: https://demoqa.com/resizable

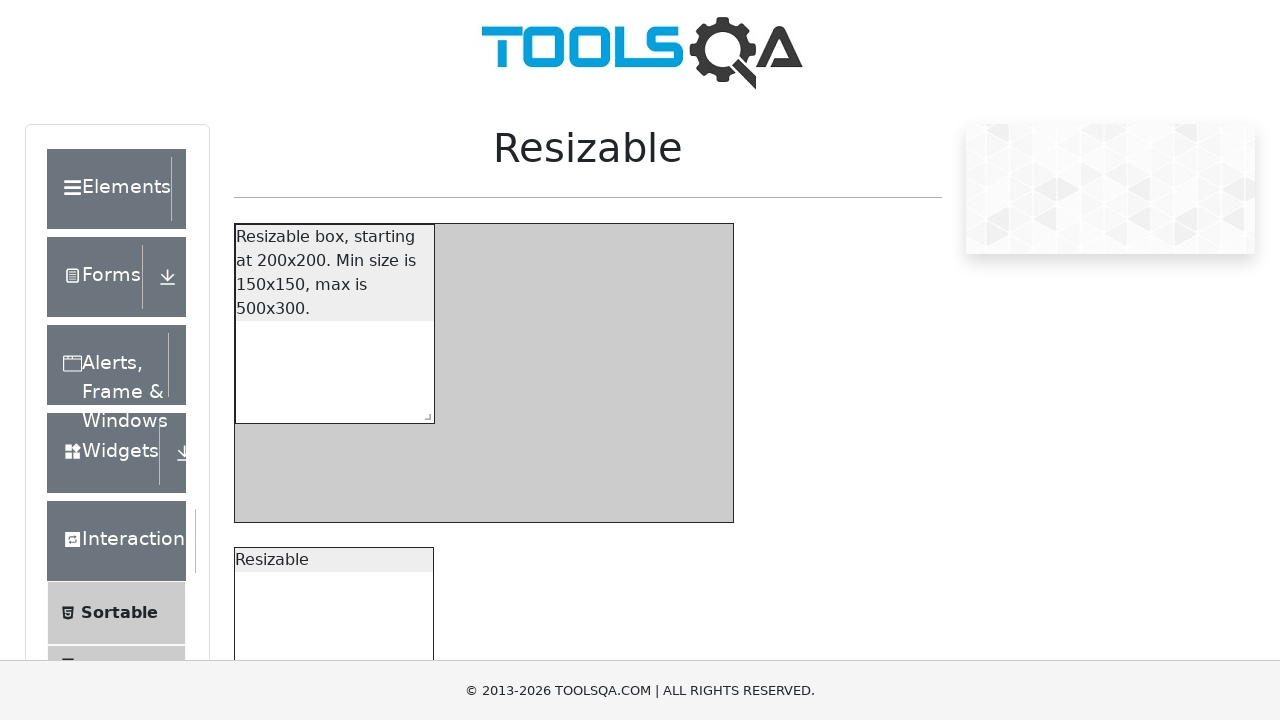

Waited for restricted resizable box to be visible
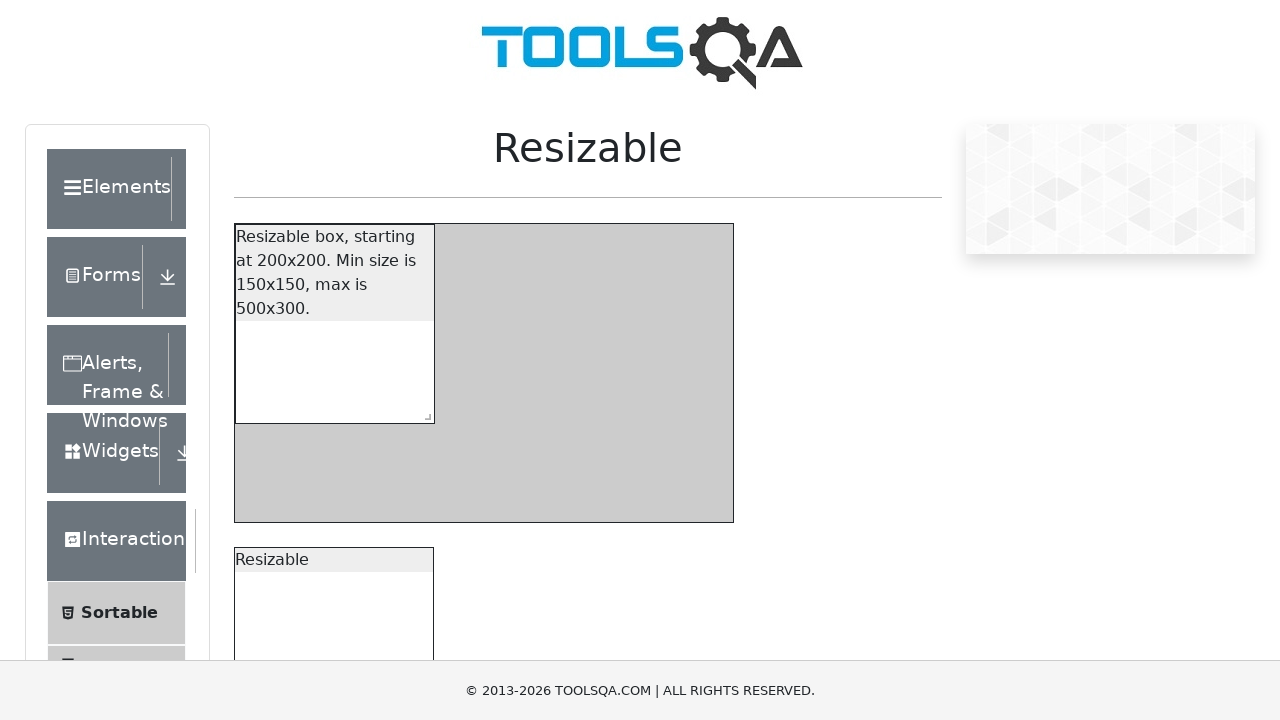

Located the resize handle for the restricted box
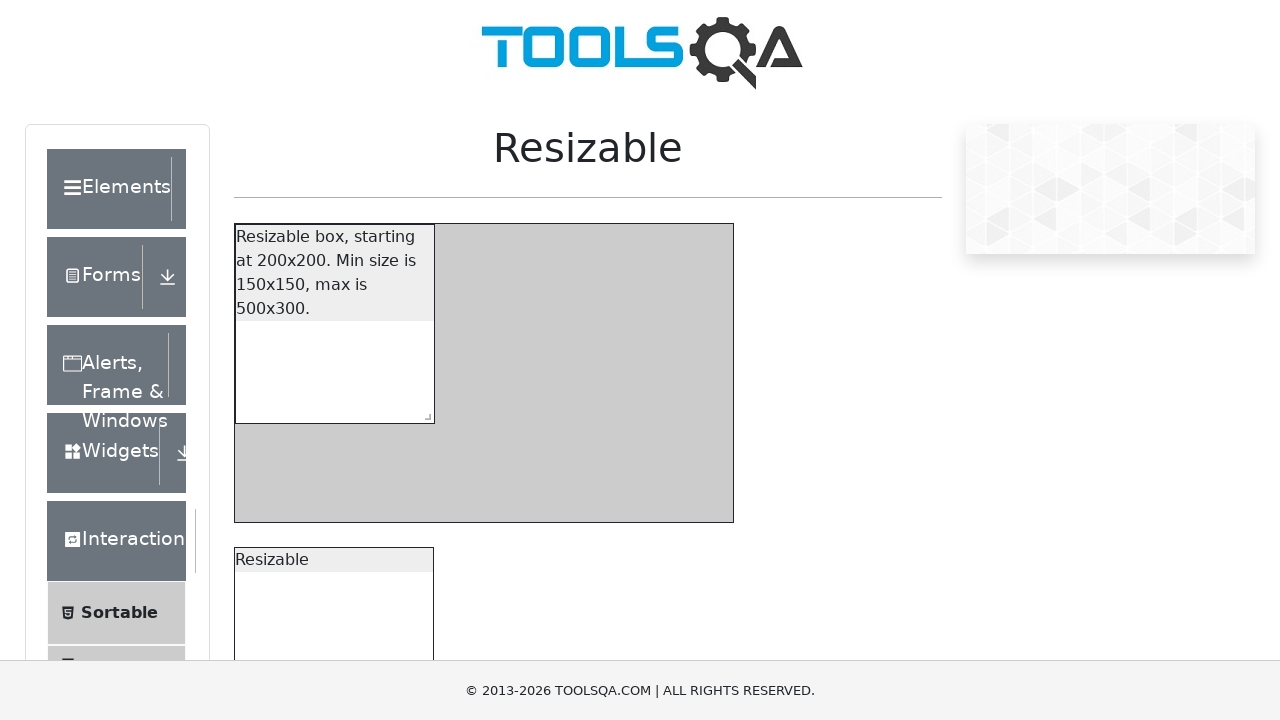

Retrieved bounding box of the resize handle
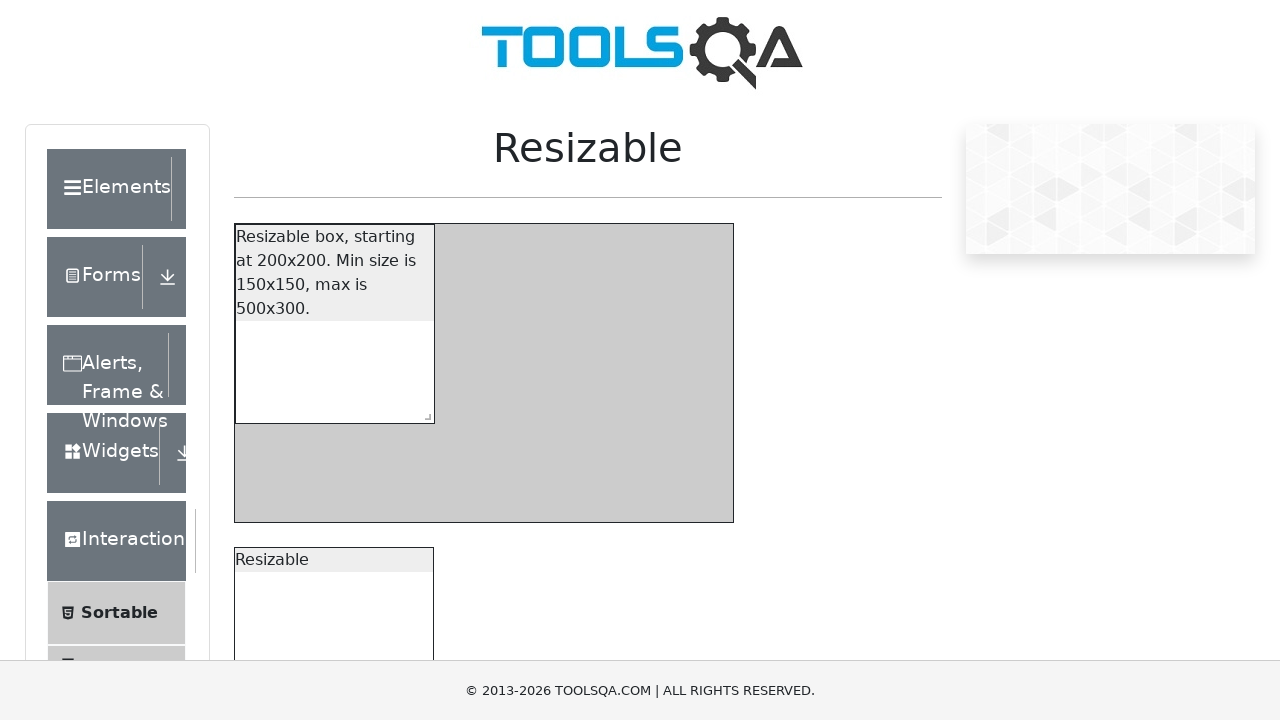

Moved mouse to center of resize handle at (424, 413)
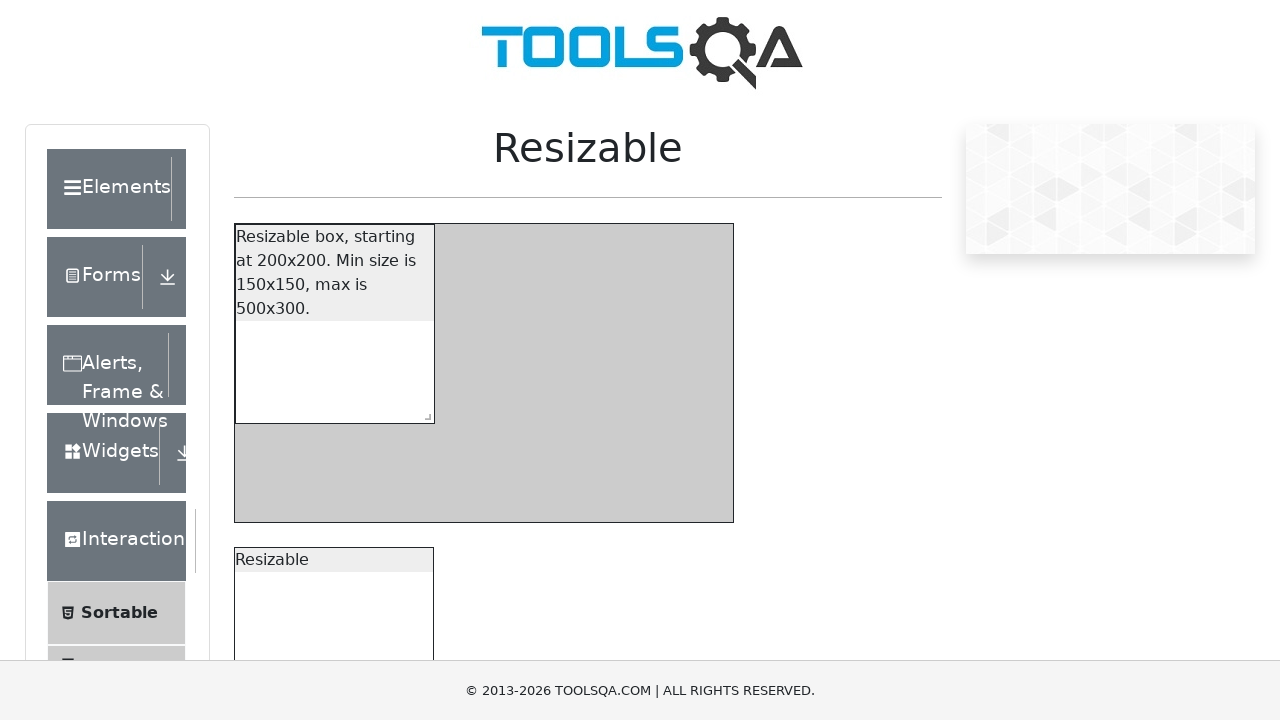

Pressed down mouse button on resize handle at (424, 413)
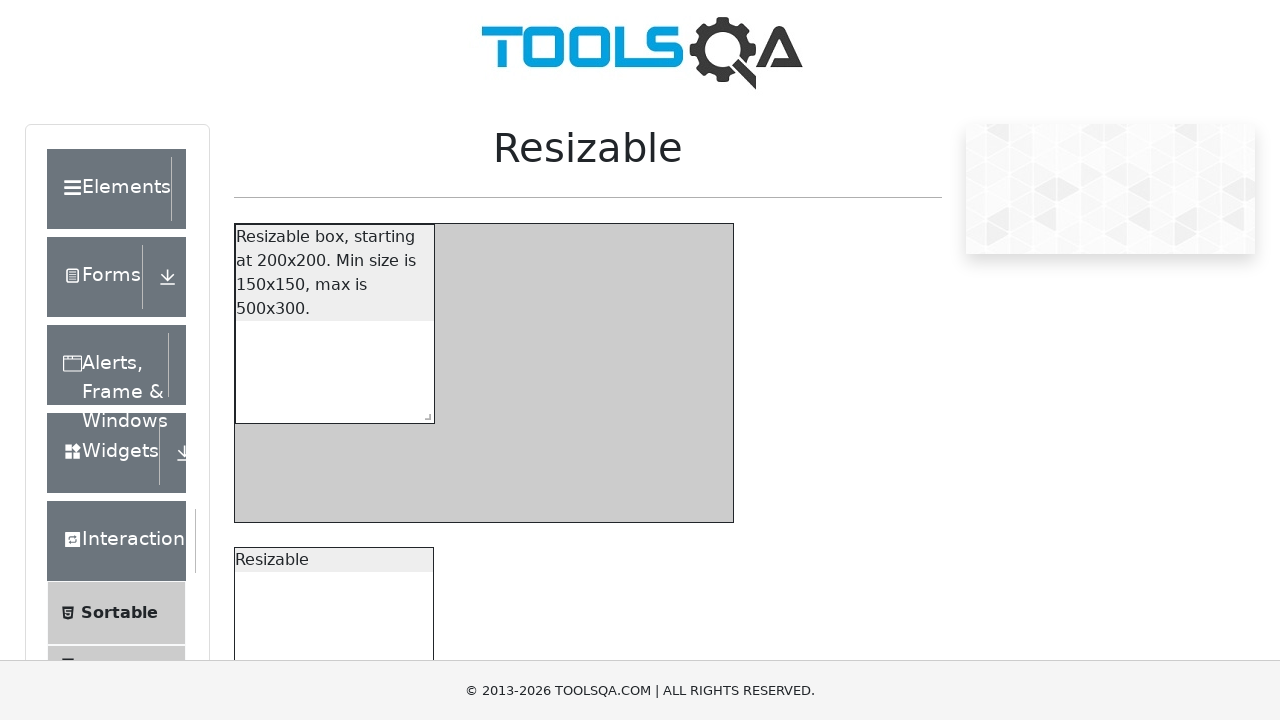

Dragged resize handle by offset (150, 100) within allowed limits at (574, 513)
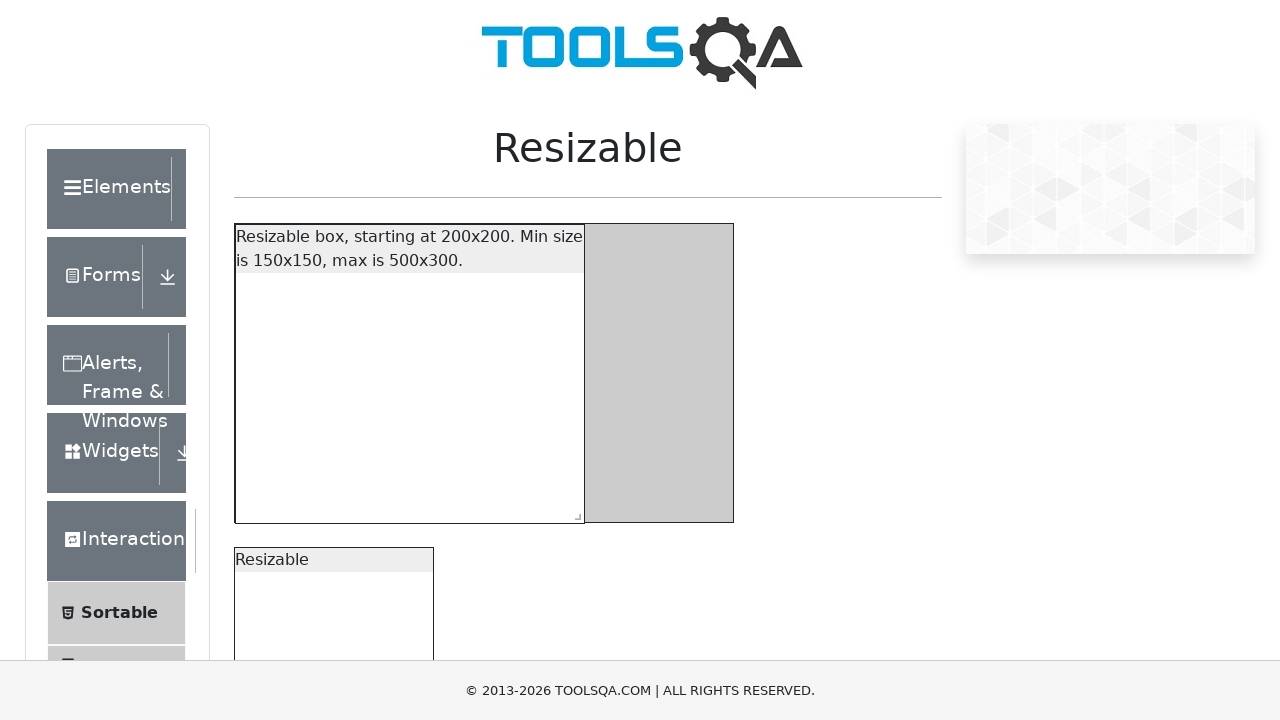

Released mouse button to complete resize operation at (574, 513)
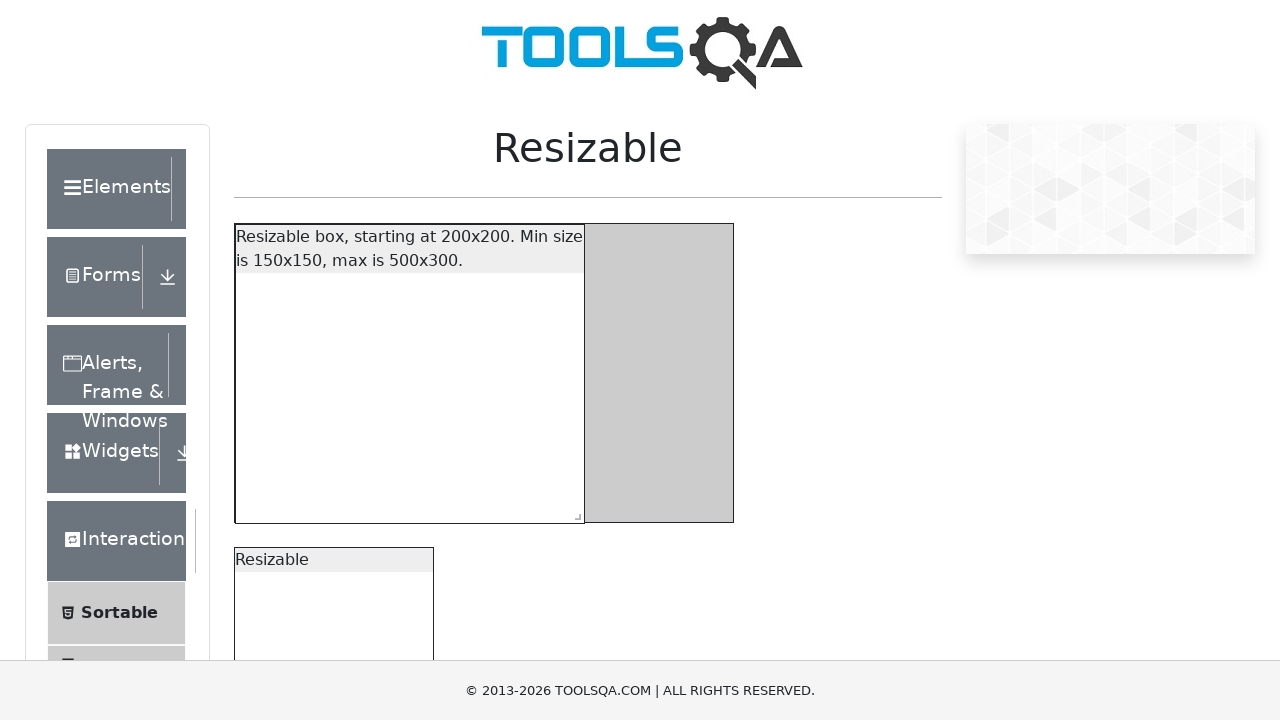

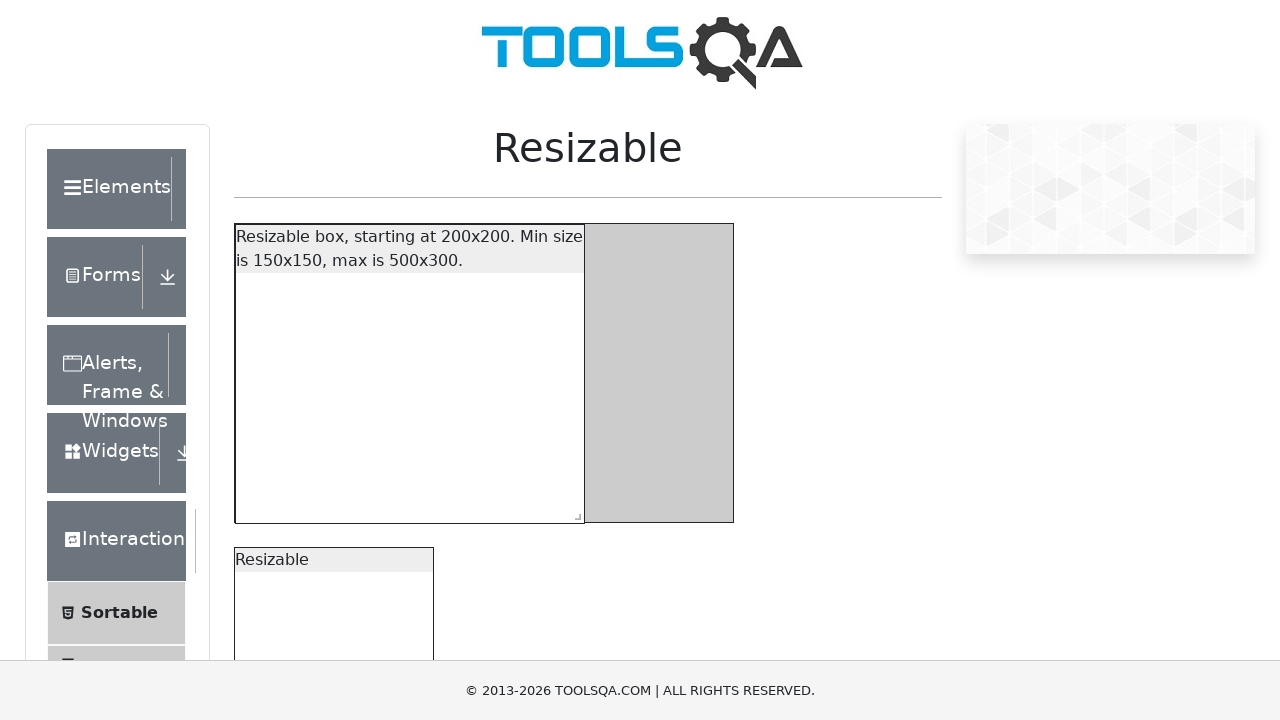